Tests GitHub's advanced search form by filling in search term, repository owner, date filter, and language selection, then submits the form and waits for results to load.

Starting URL: https://github.com/search/advanced

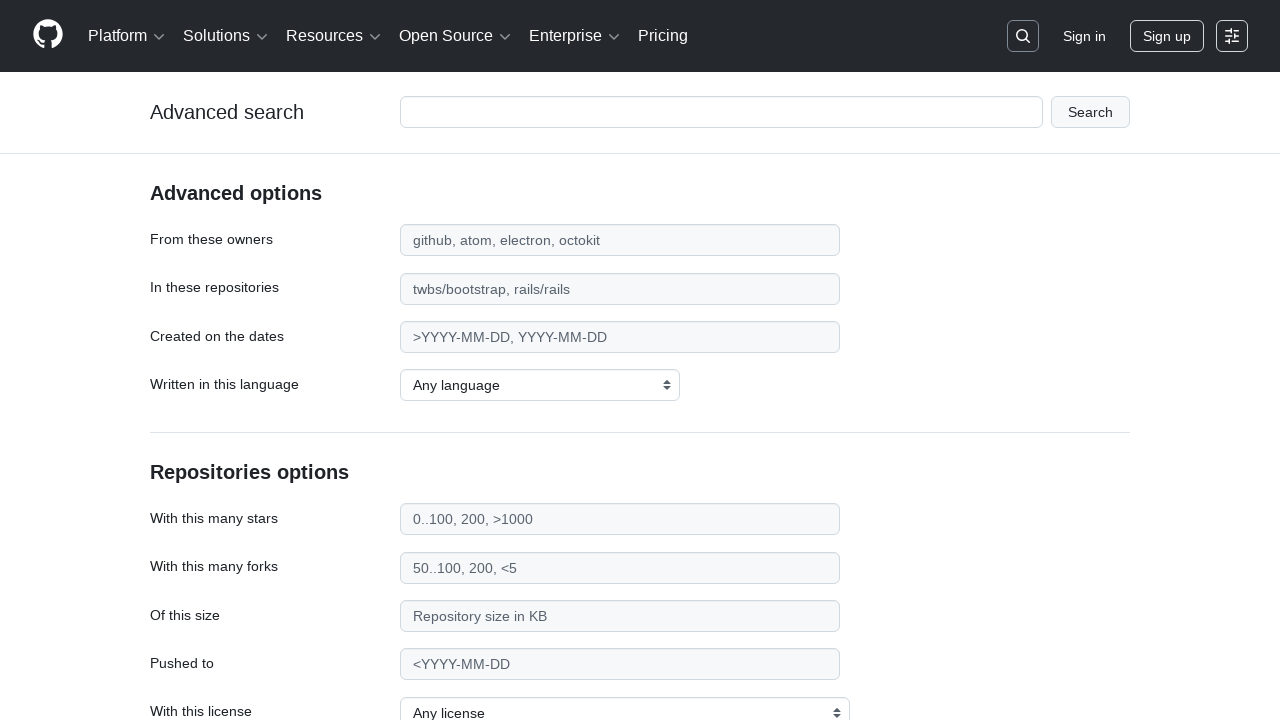

Filled search term field with 'playwright-testing' on #adv_code_search input.js-advanced-search-input
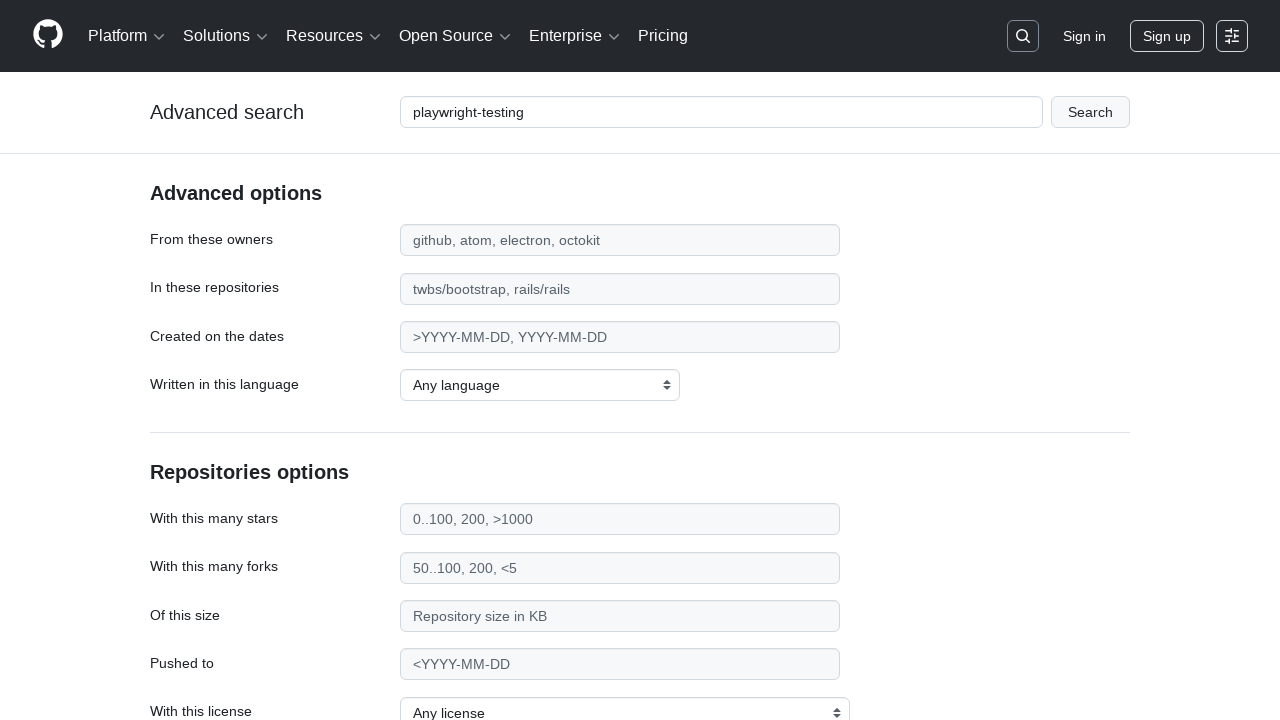

Filled repository owner field with 'microsoft' on #search_from
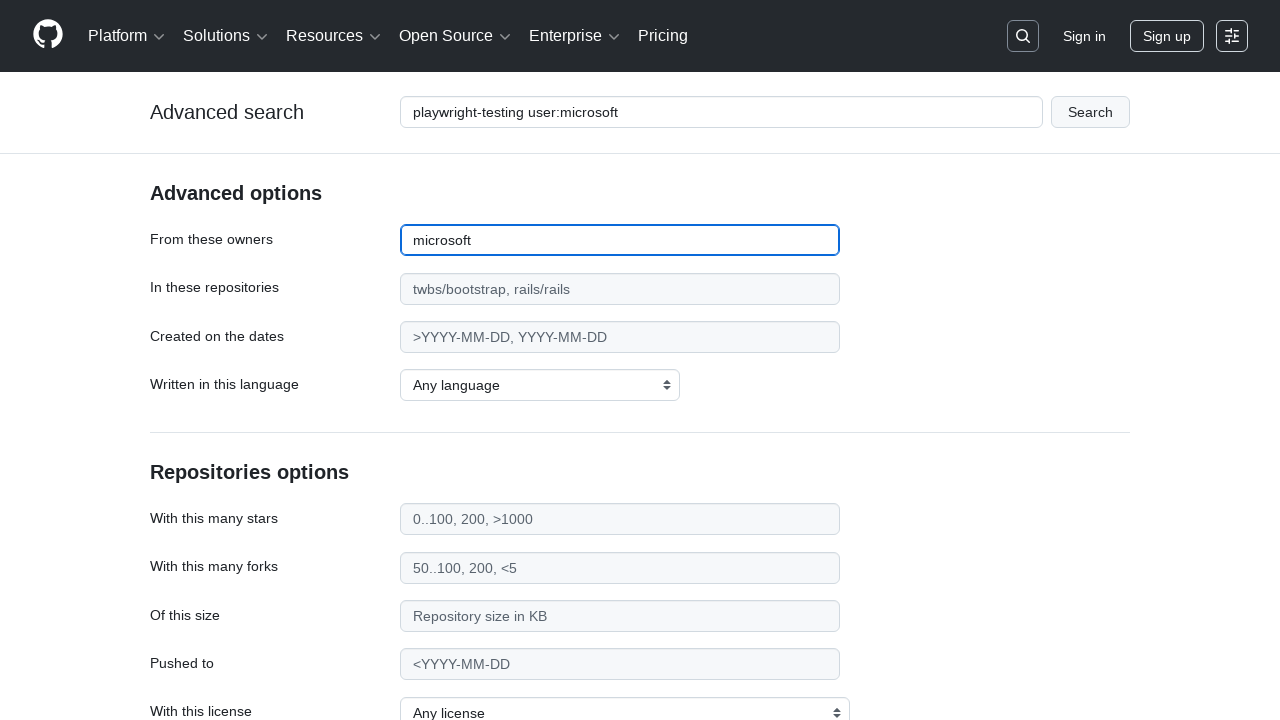

Filled date filter field with '>2020' on #search_date
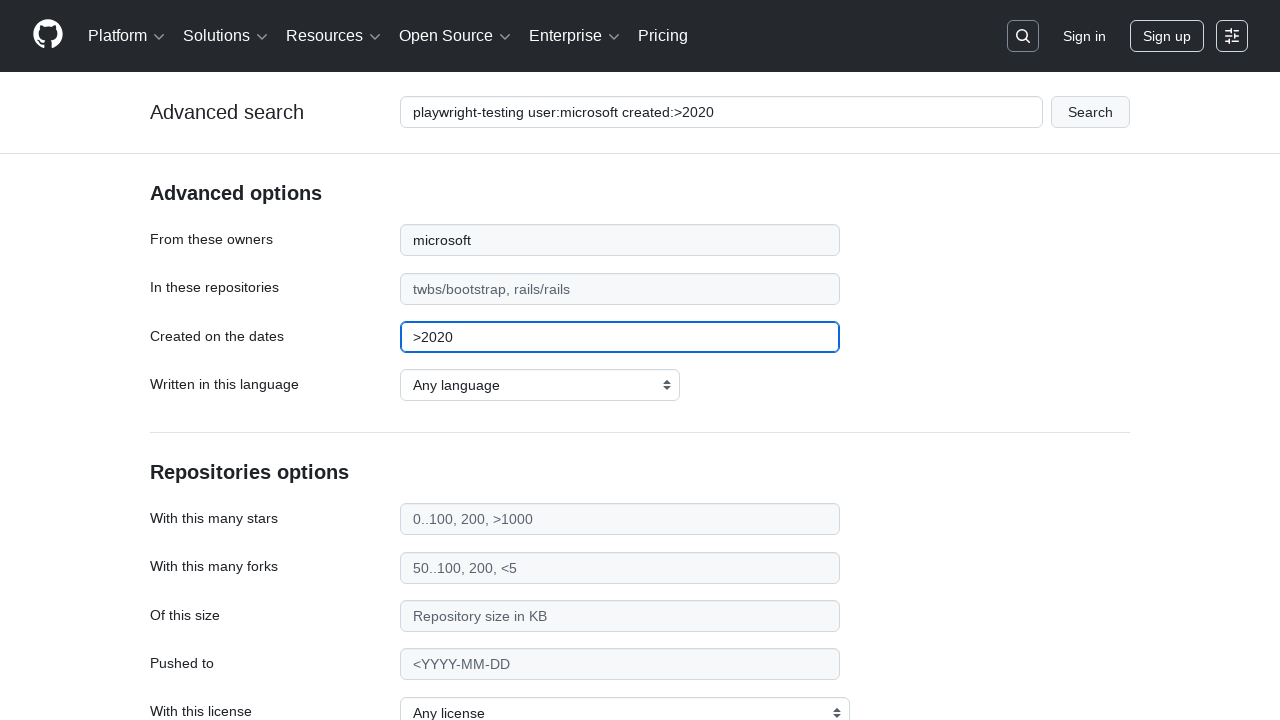

Selected JavaScript as the programming language on select#search_language
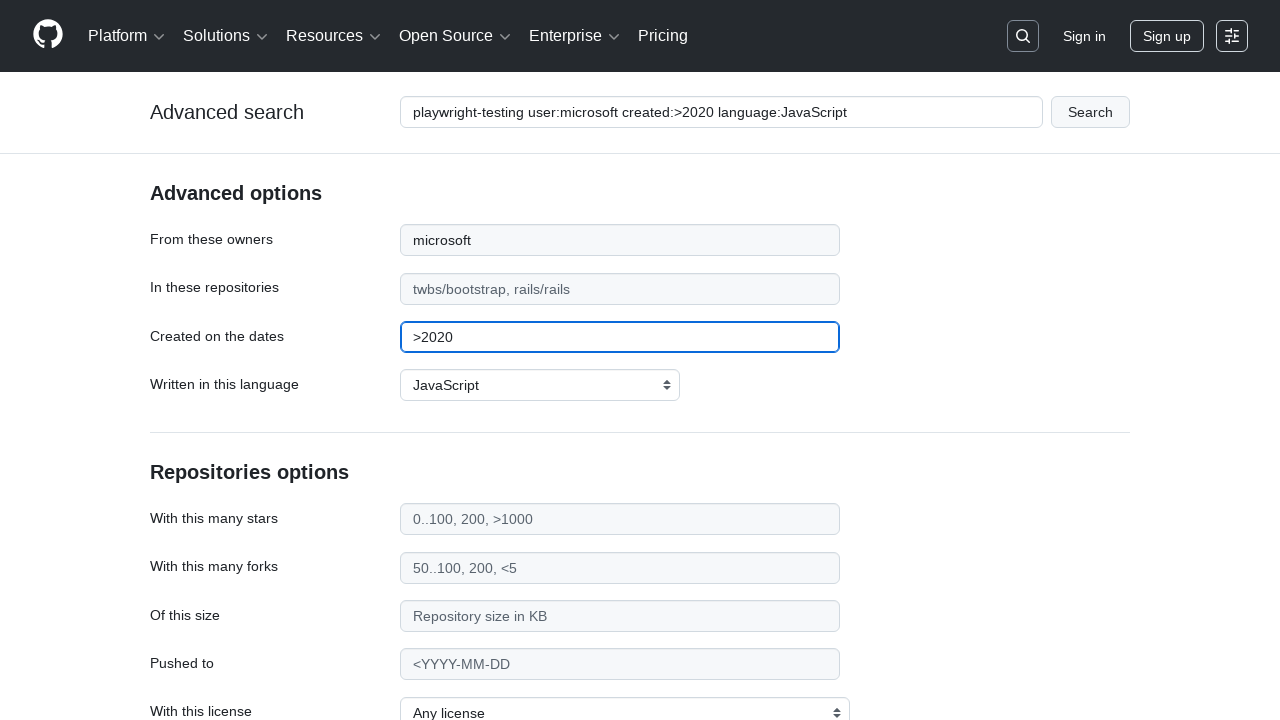

Clicked submit button to execute advanced search at (1090, 112) on #adv_code_search button[type="submit"]
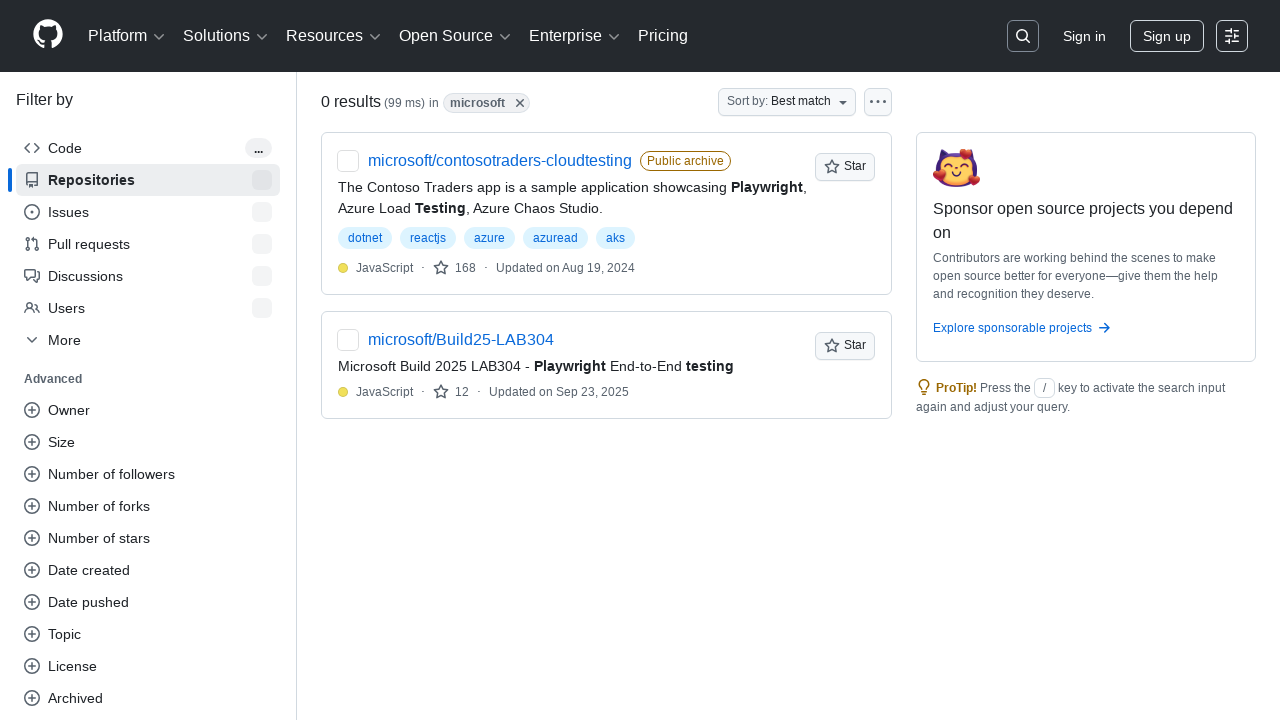

Search results page loaded and network idle
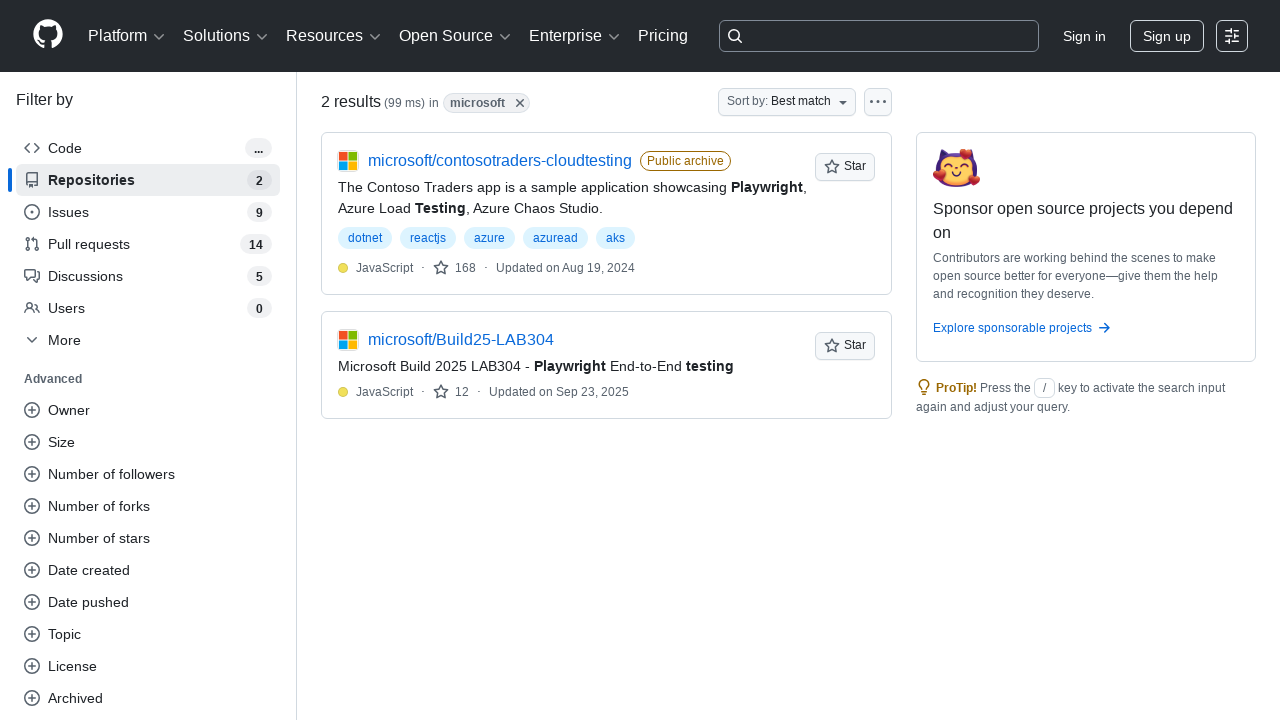

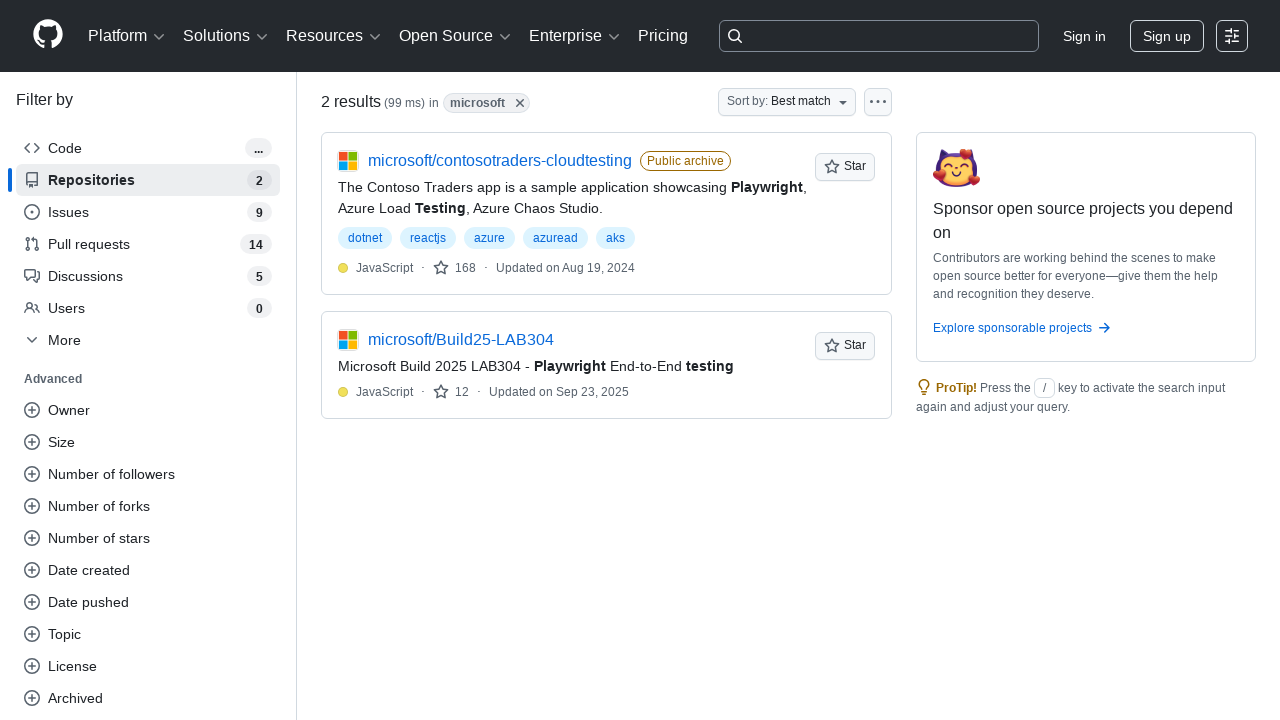